Tests dynamic controls on a page by removing a checkbox and enabling/disabling a text input field

Starting URL: https://the-internet.herokuapp.com/dynamic_controls

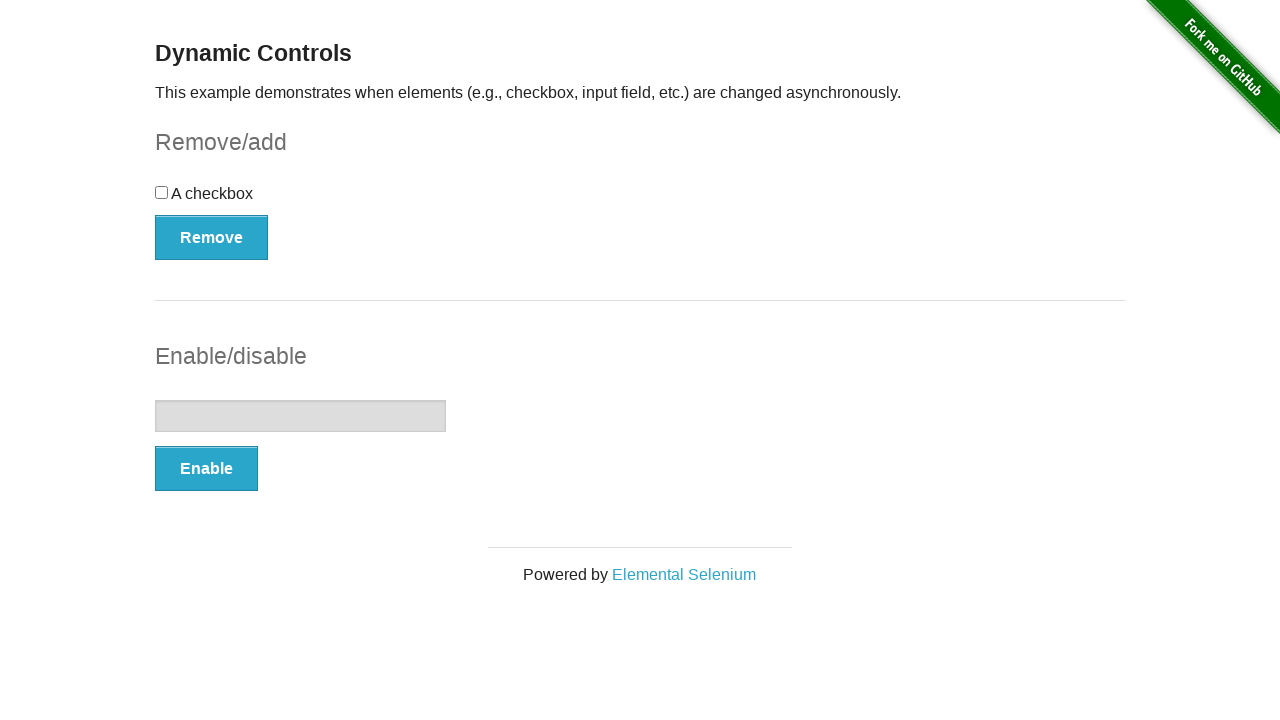

Clicked Remove button to remove the checkbox at (212, 237) on xpath=//*[text()='Remove']
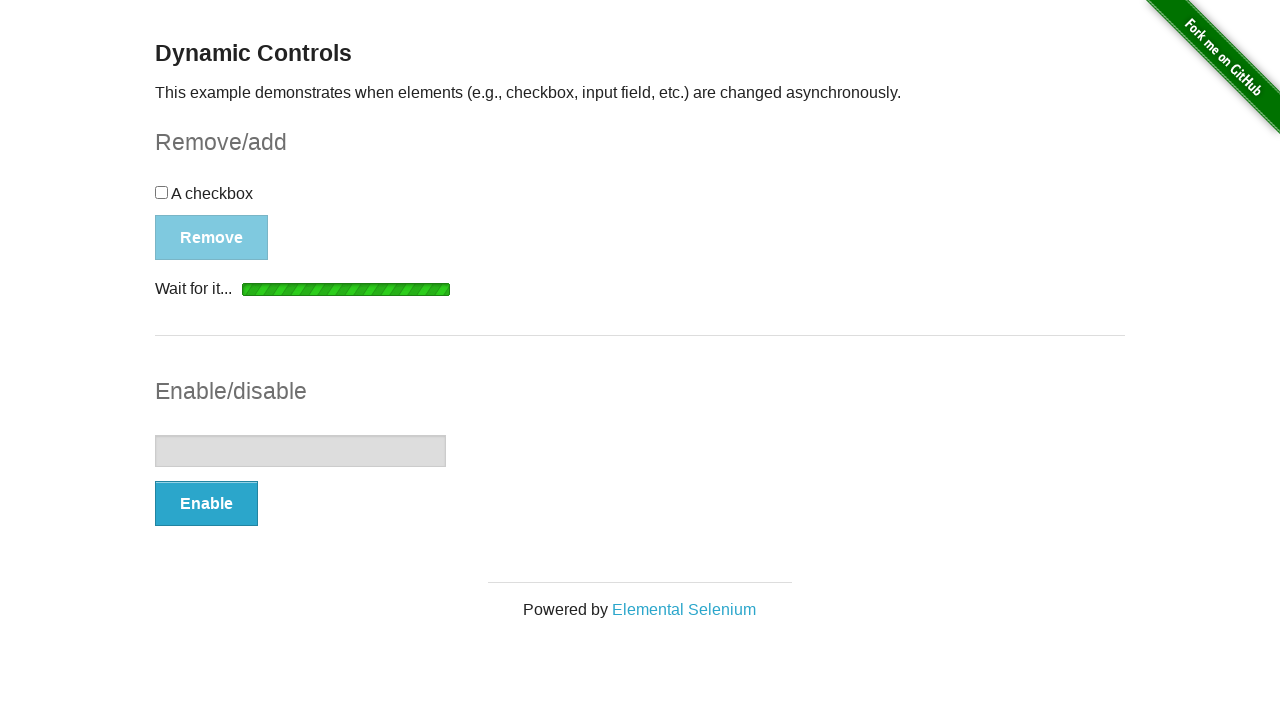

Waited for 'It's gone!' message to appear
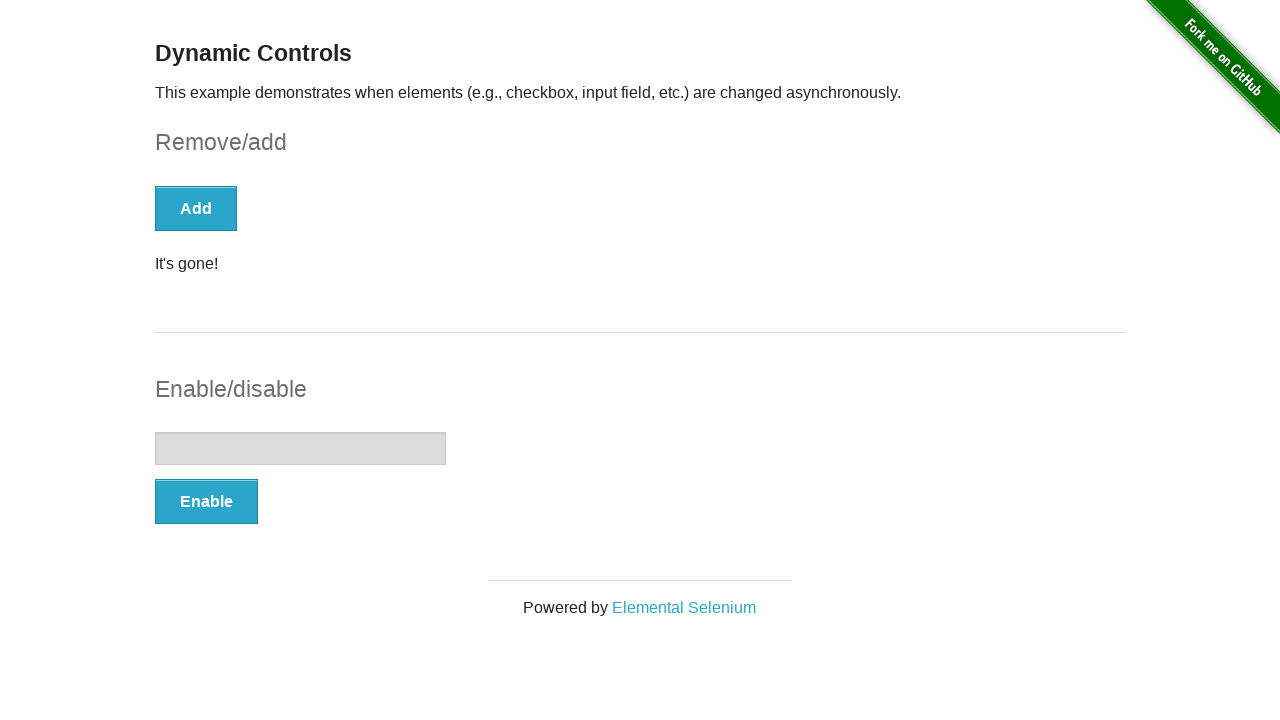

Verified checkbox has disappeared
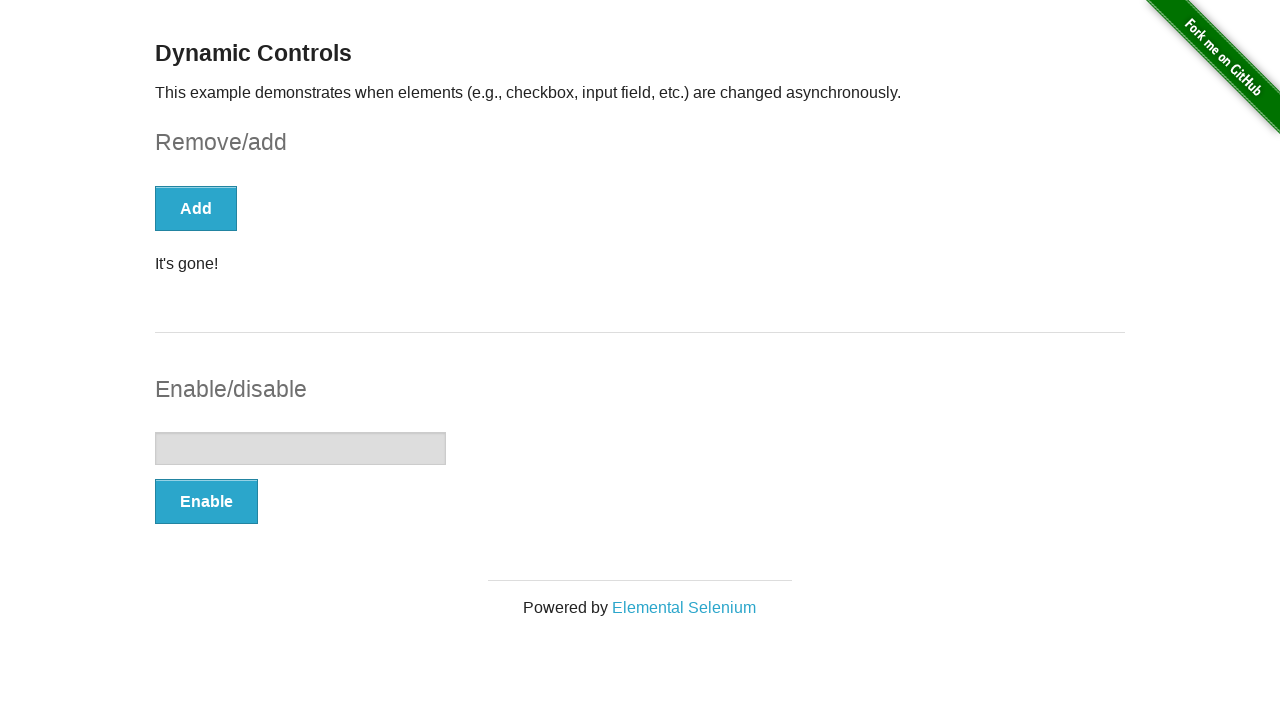

Clicked Enable button to enable the text input field at (206, 501) on xpath=//button[@onclick='swapInput()']
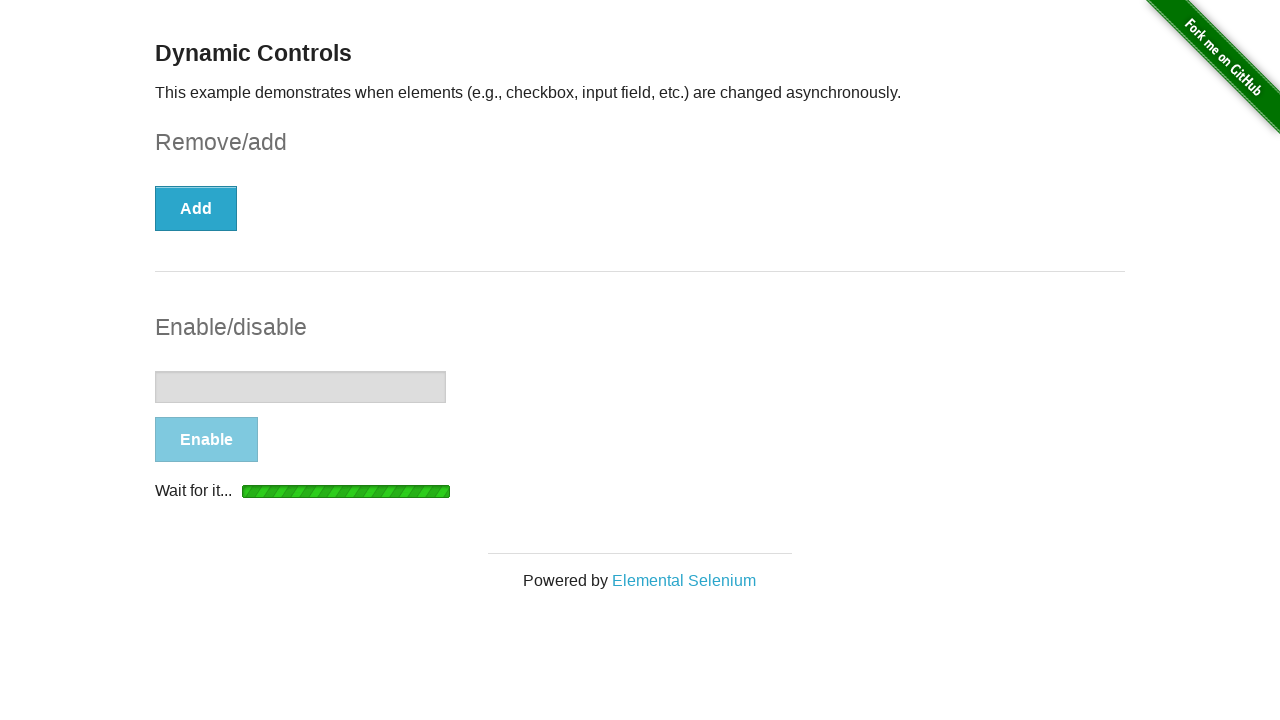

Waited for 'It's enabled!' message to appear
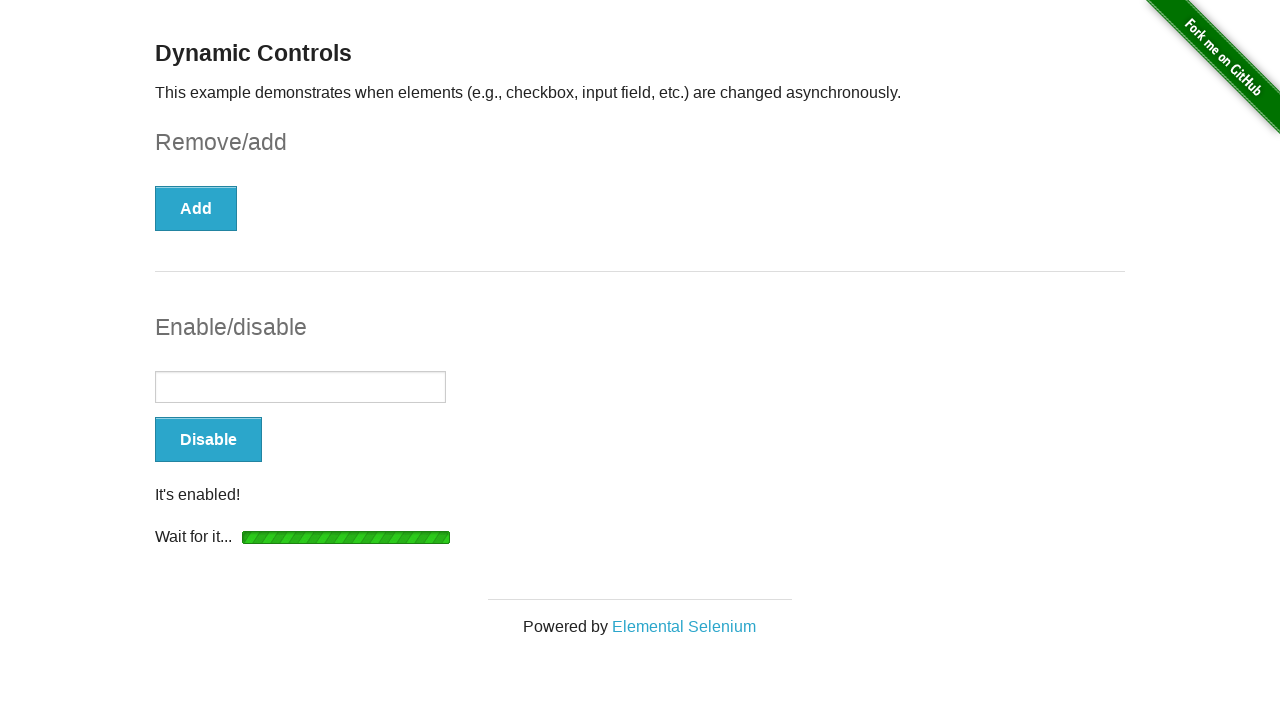

Verified text input field is now visible and enabled
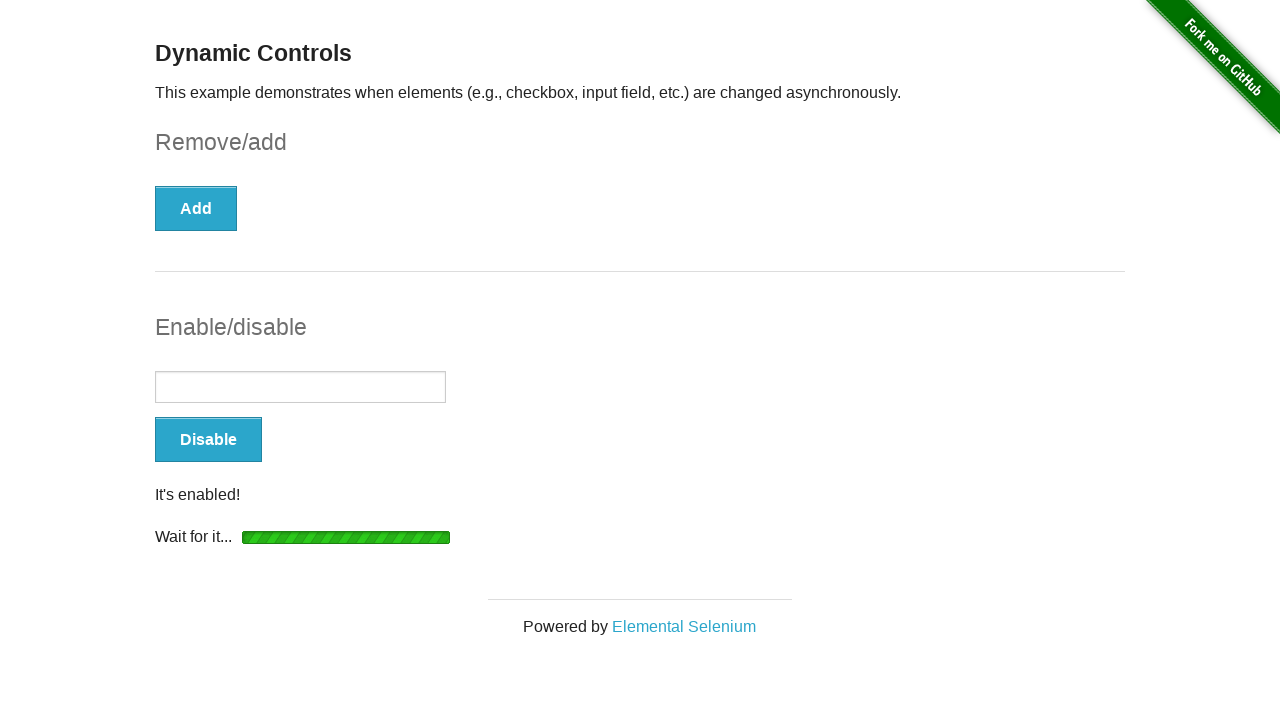

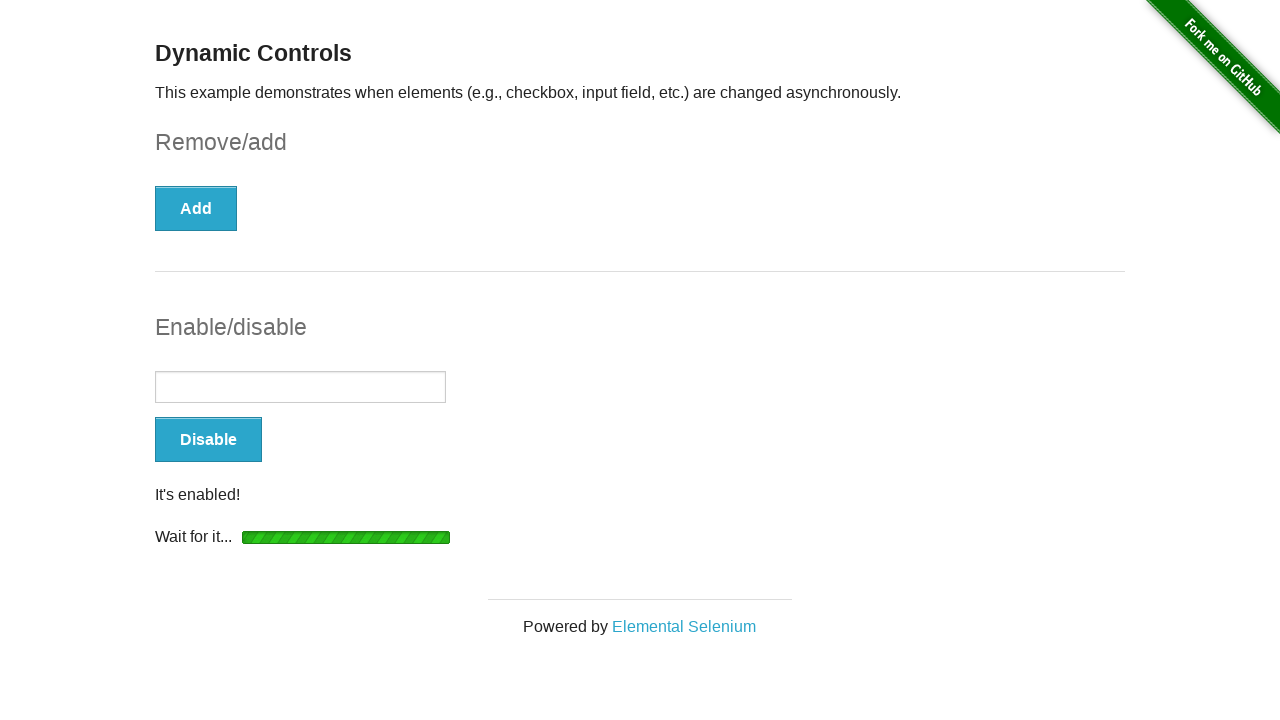